Tests form validation by attempting to submit empty login fields and verifying error message

Starting URL: https://www.saucedemo.com/

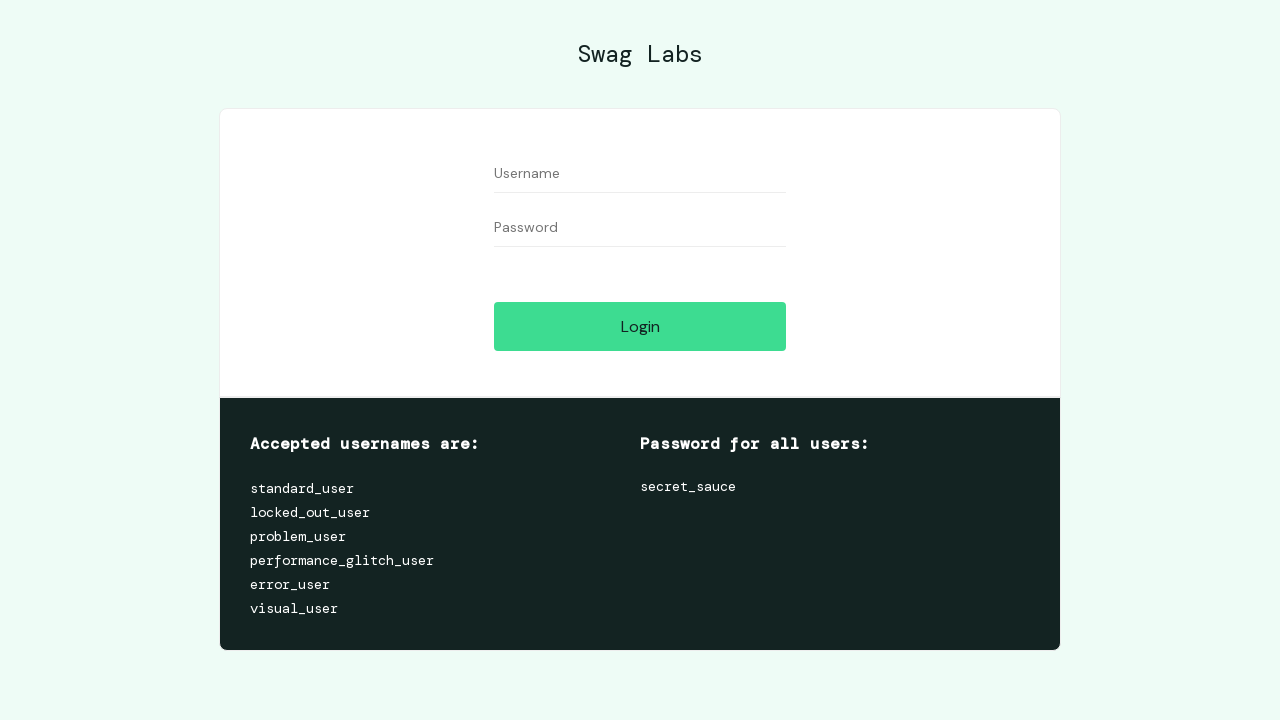

Clicked login button without filling any fields at (640, 326) on #login-button
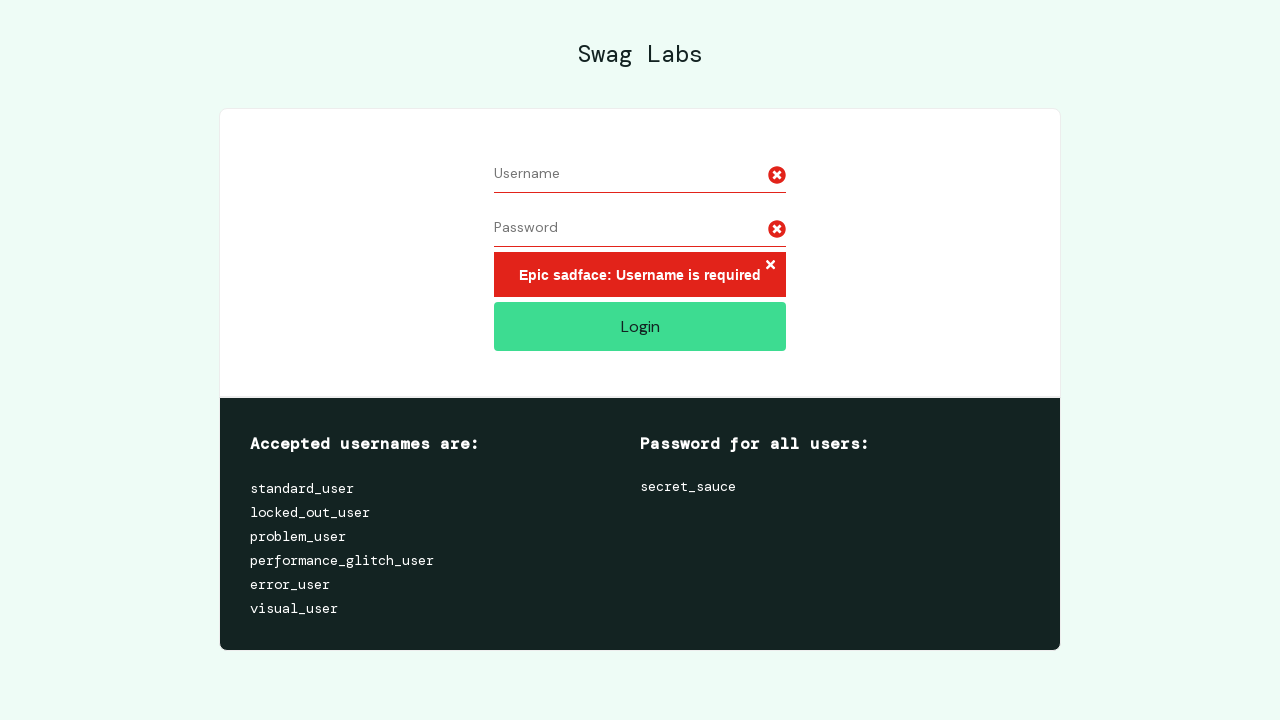

Located error message element
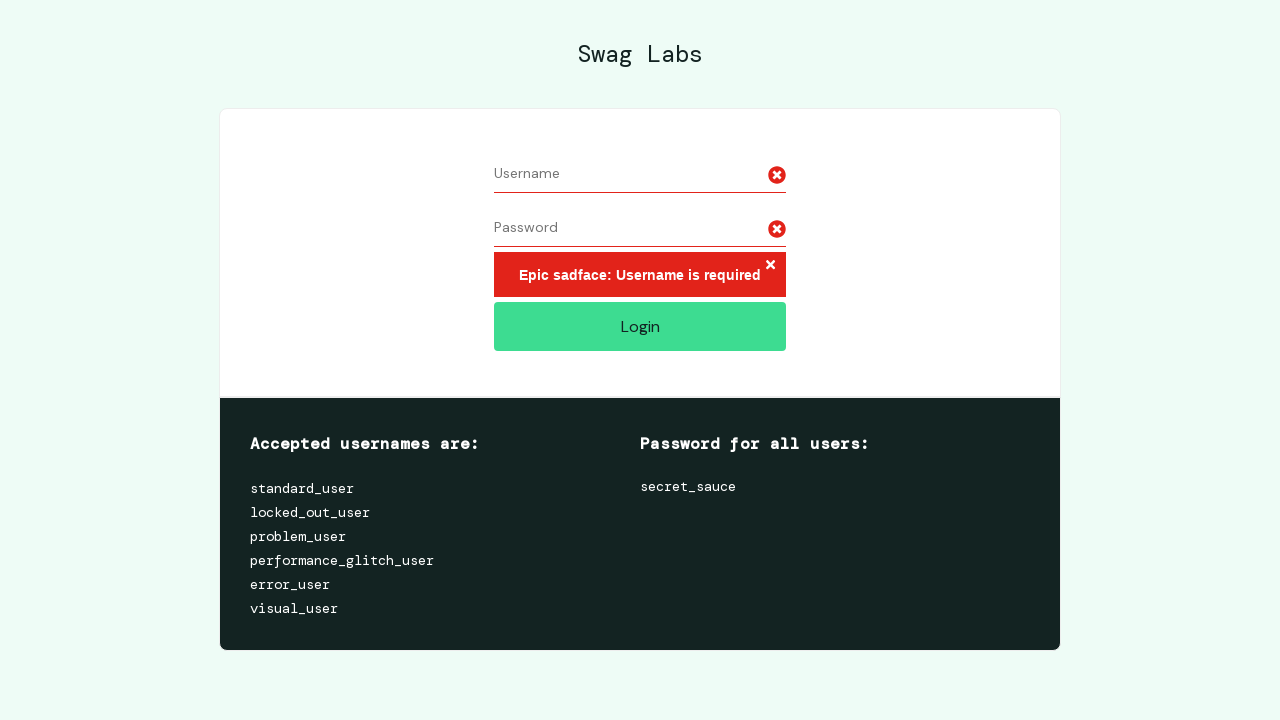

Verified error message 'Epic sadface: Username is required' is displayed
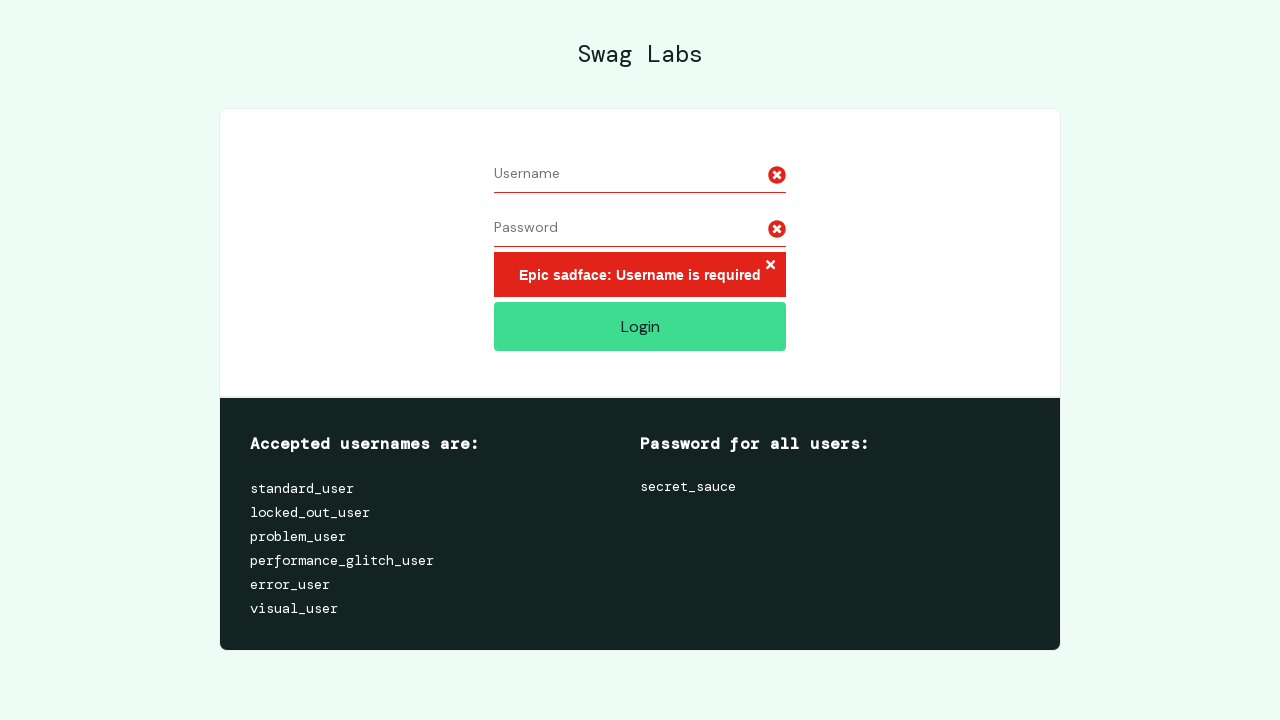

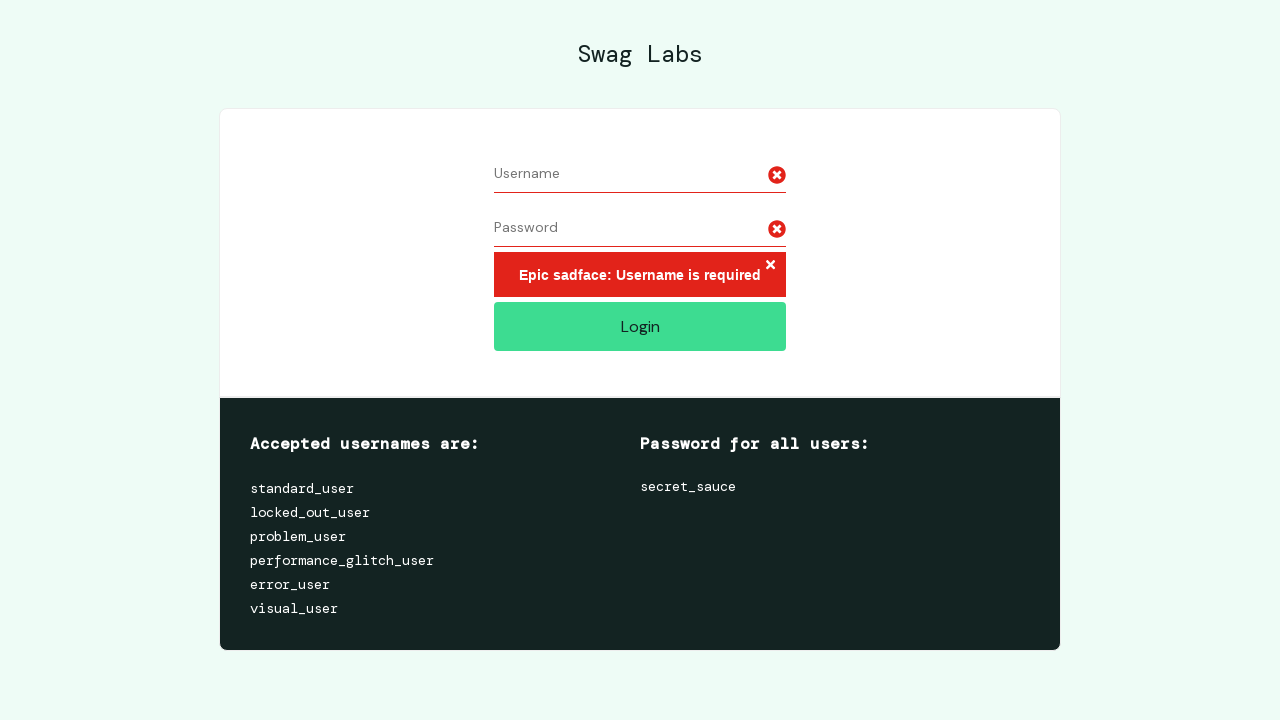